Navigates to the DemoQA elements page and clicks on the "Text Box" menu item to demonstrate basic navigation and clicking.

Starting URL: https://demoqa.com/elements

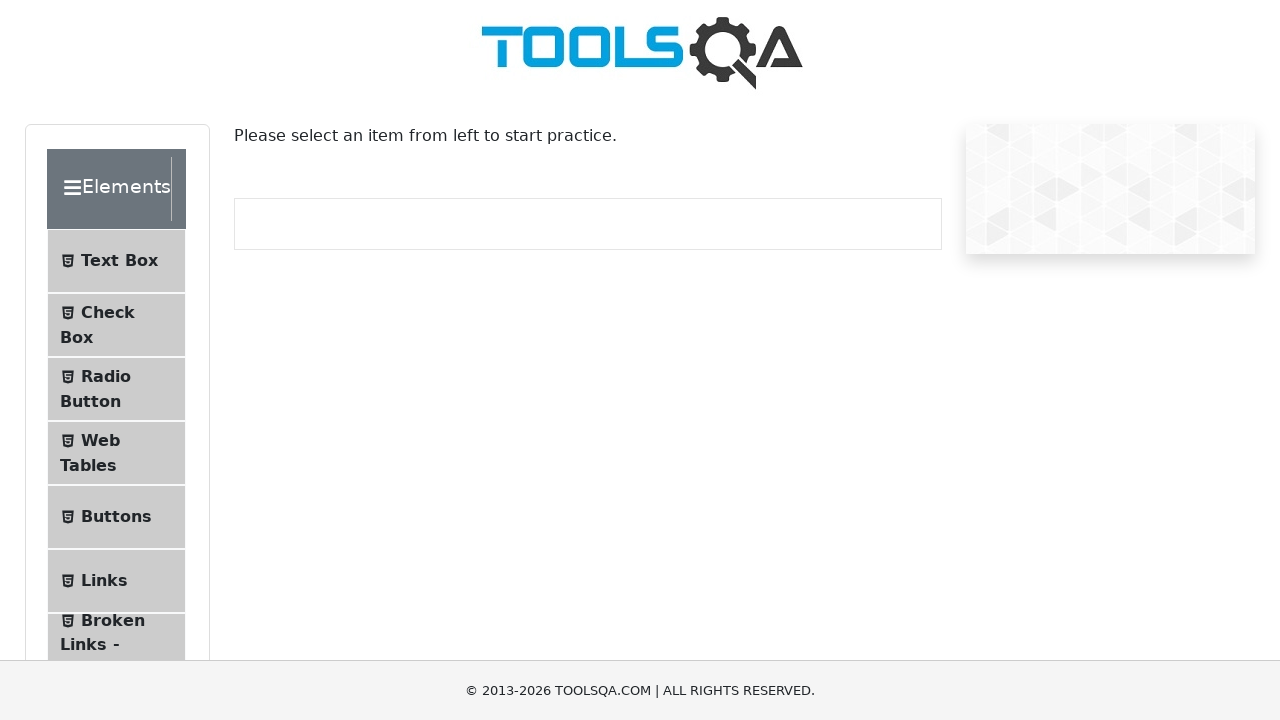

Navigated to DemoQA elements page
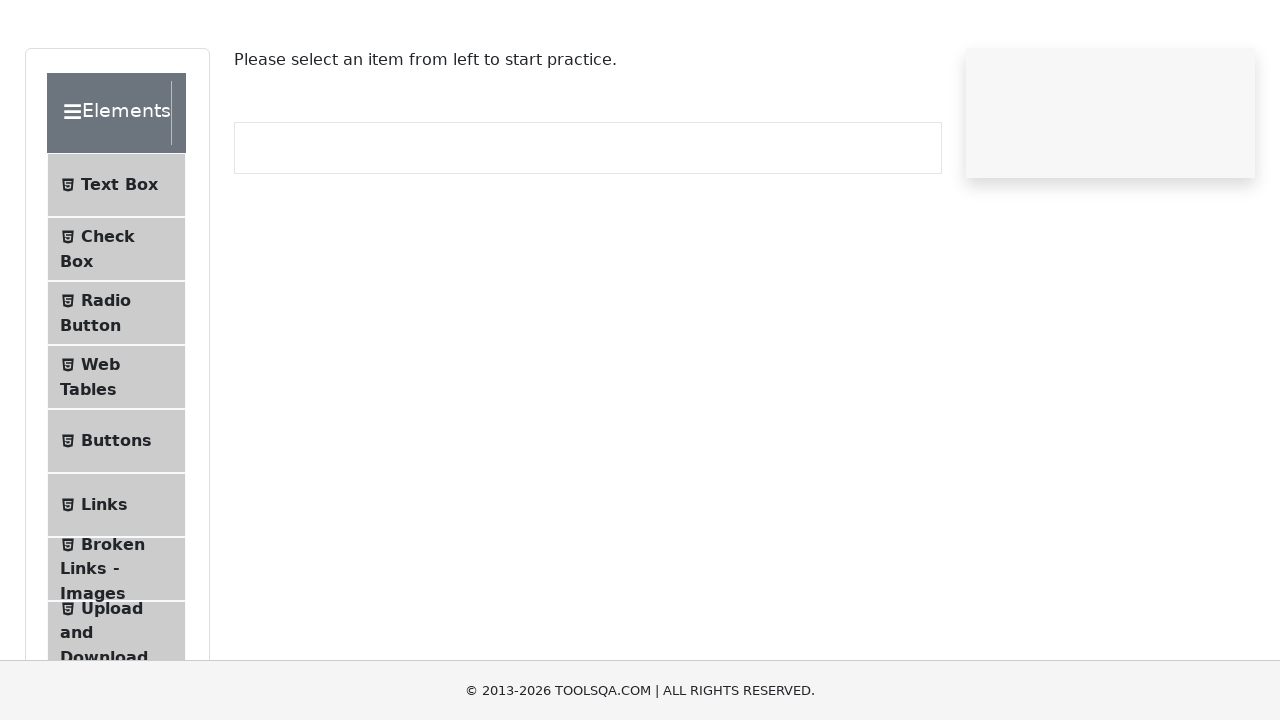

Clicked on the Text Box menu item at (119, 261) on xpath=//span[text()='Text Box']
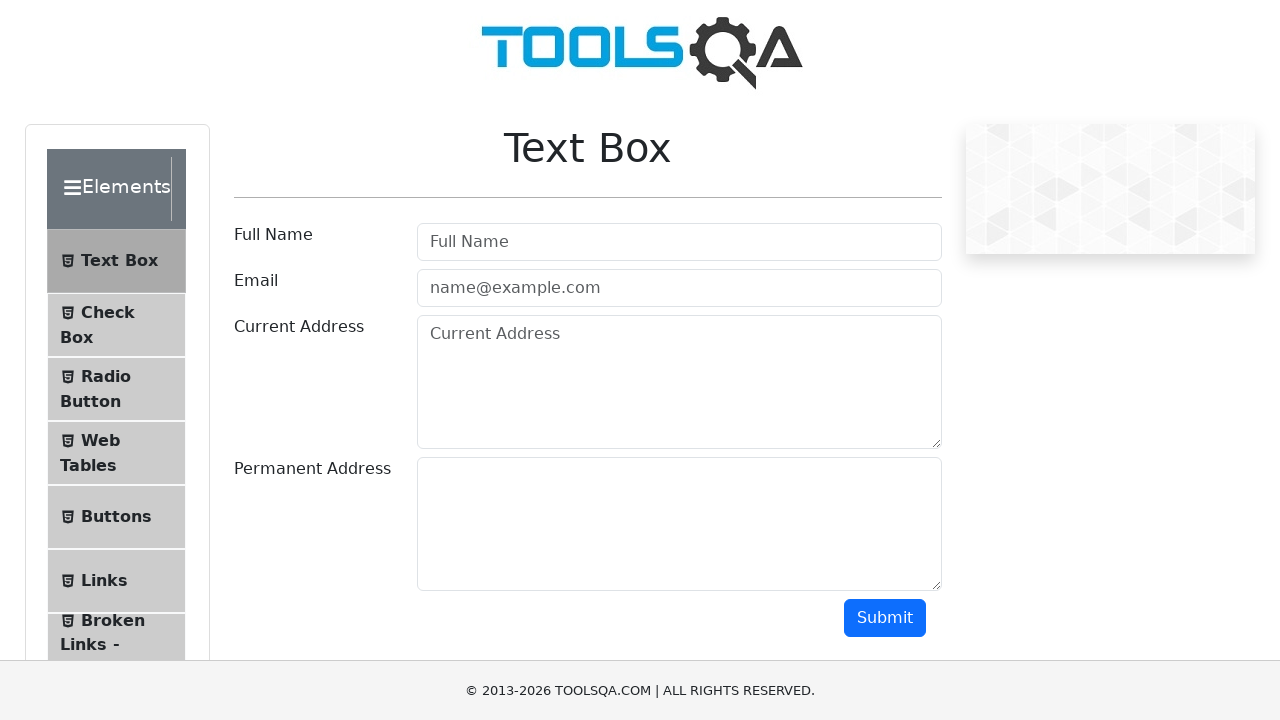

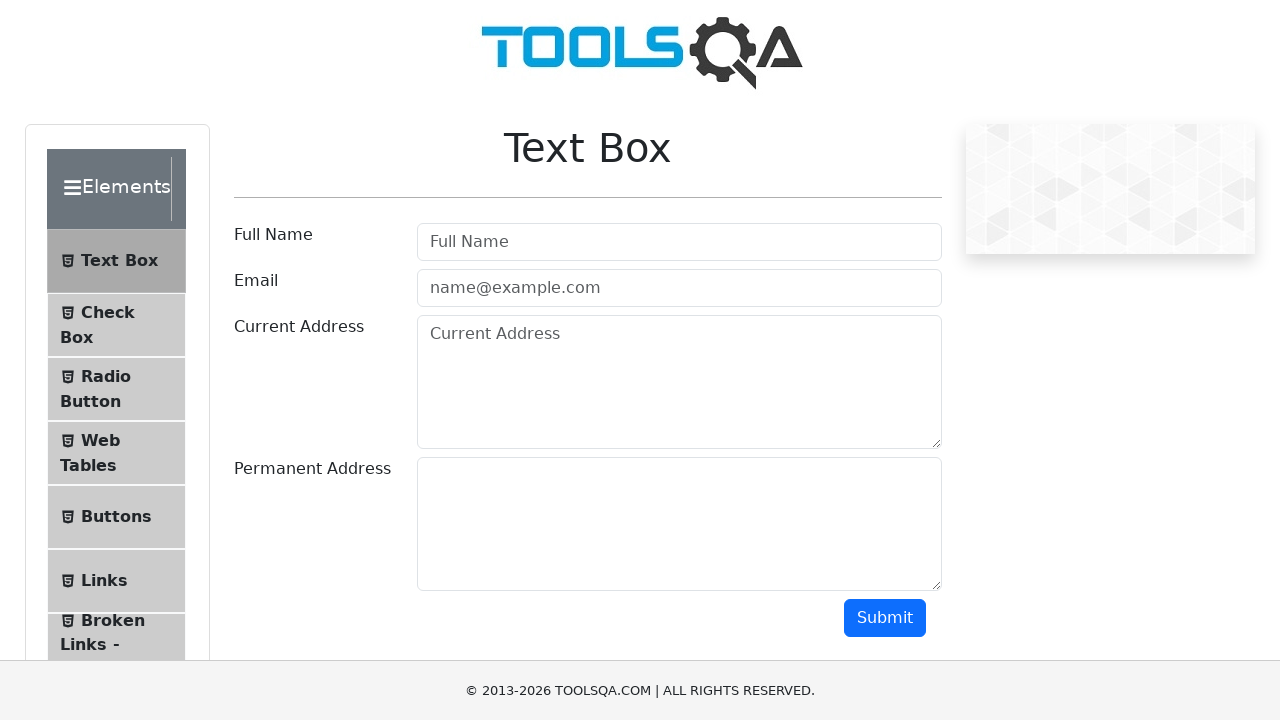